Tests JavaScript confirmation alert by clicking buttons to trigger alerts, accepting and dismissing them, and verifying the appropriate messages are displayed

Starting URL: https://loopcamp.vercel.app/javascript-alerts.html

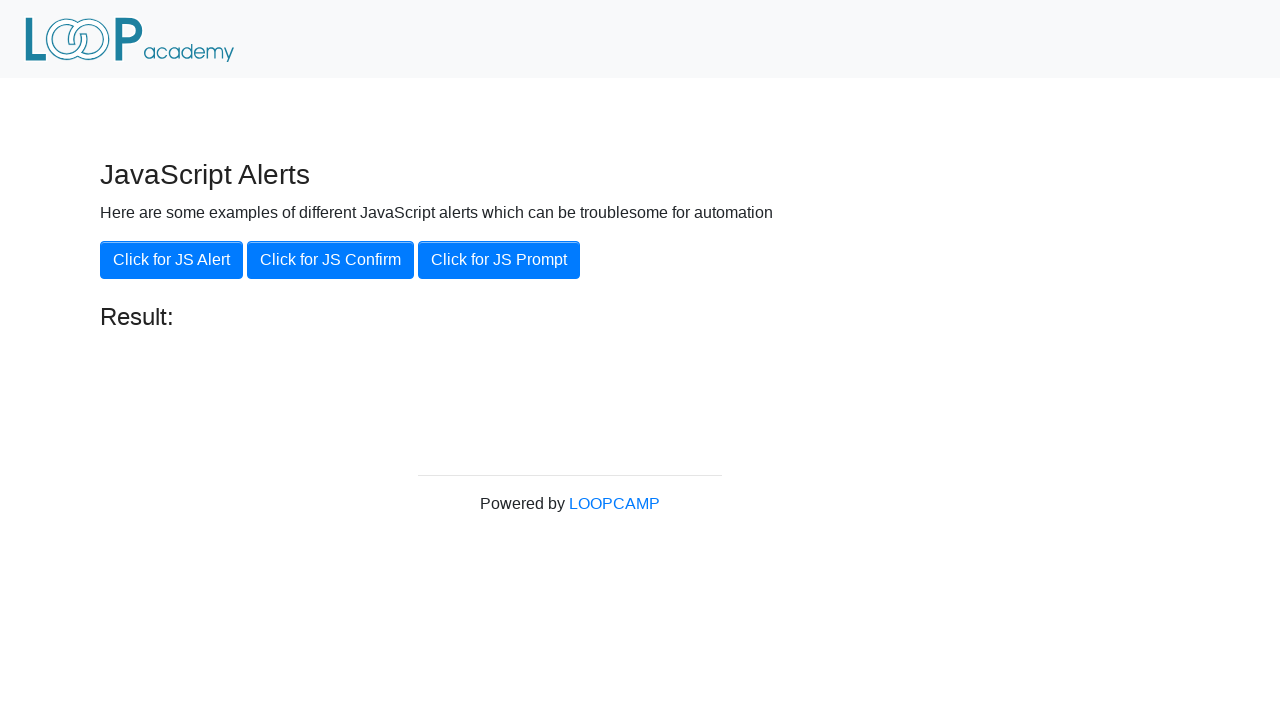

Set up dialog handler to accept the confirmation alert
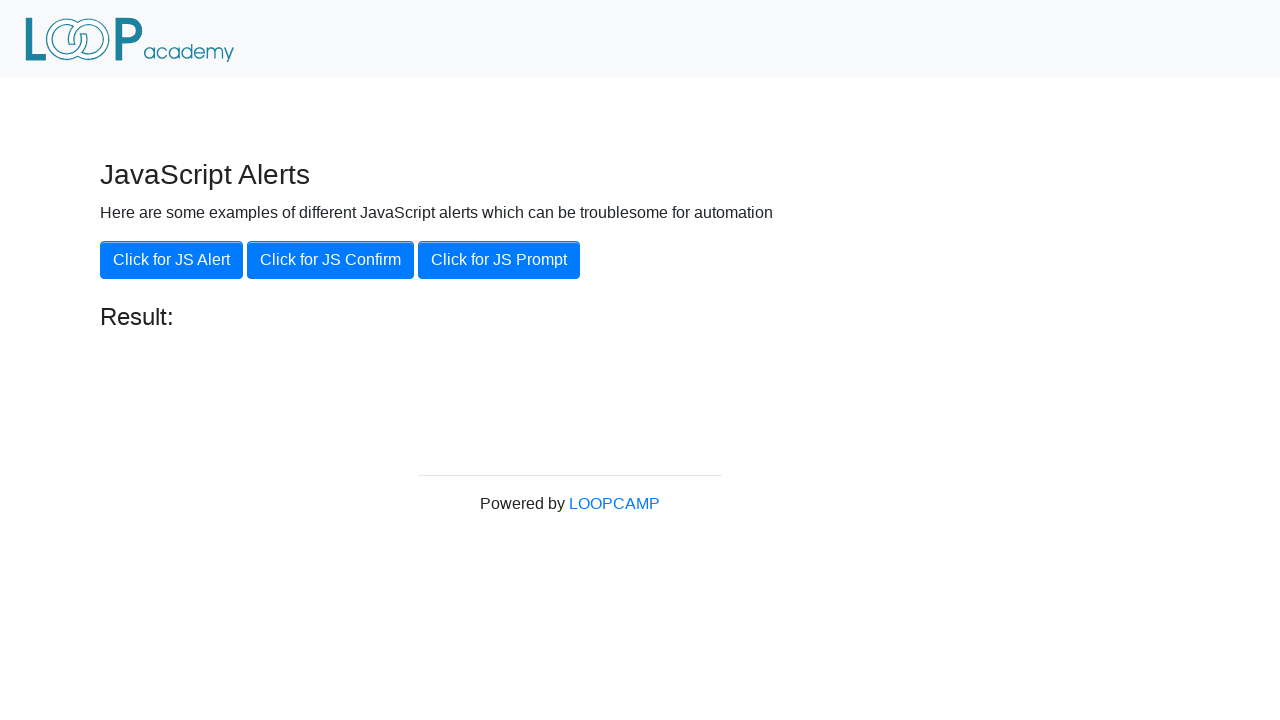

Clicked the 'Click for JS Confirm' button to trigger confirmation alert at (330, 260) on xpath=//button[.='Click for JS Confirm']
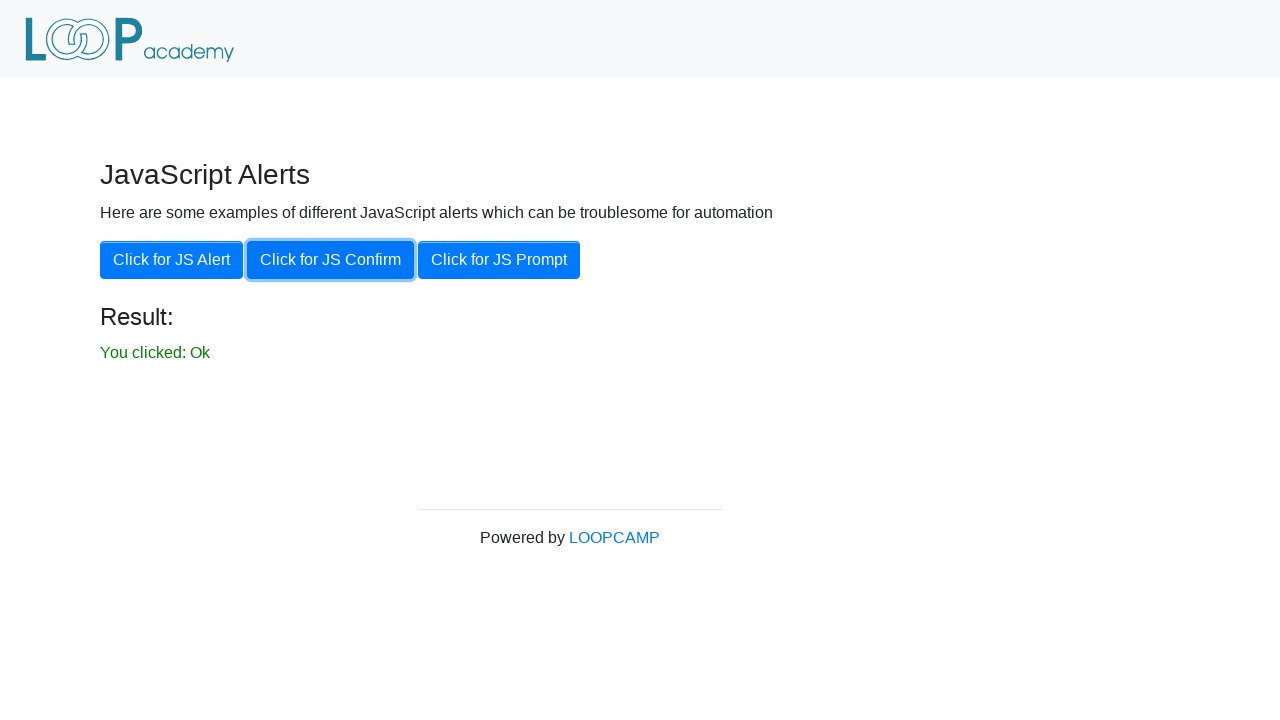

Result message appeared after accepting the alert
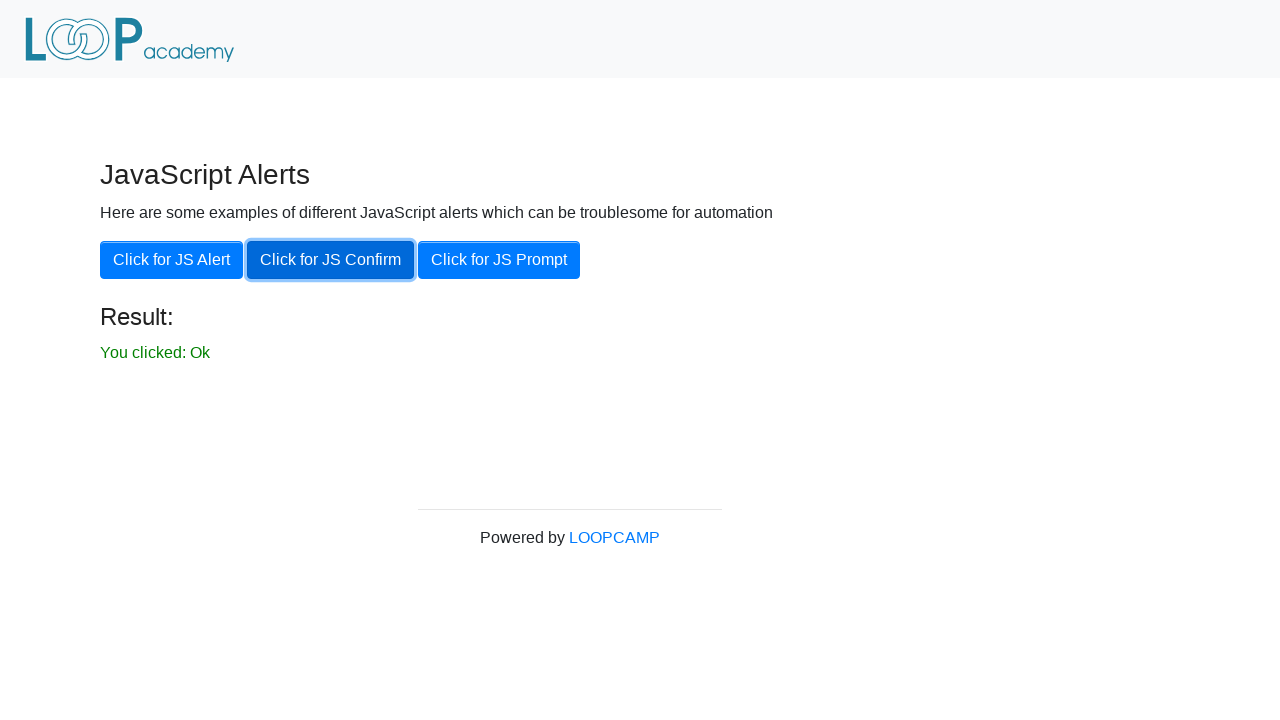

Retrieved result text: 'You clicked: Ok'
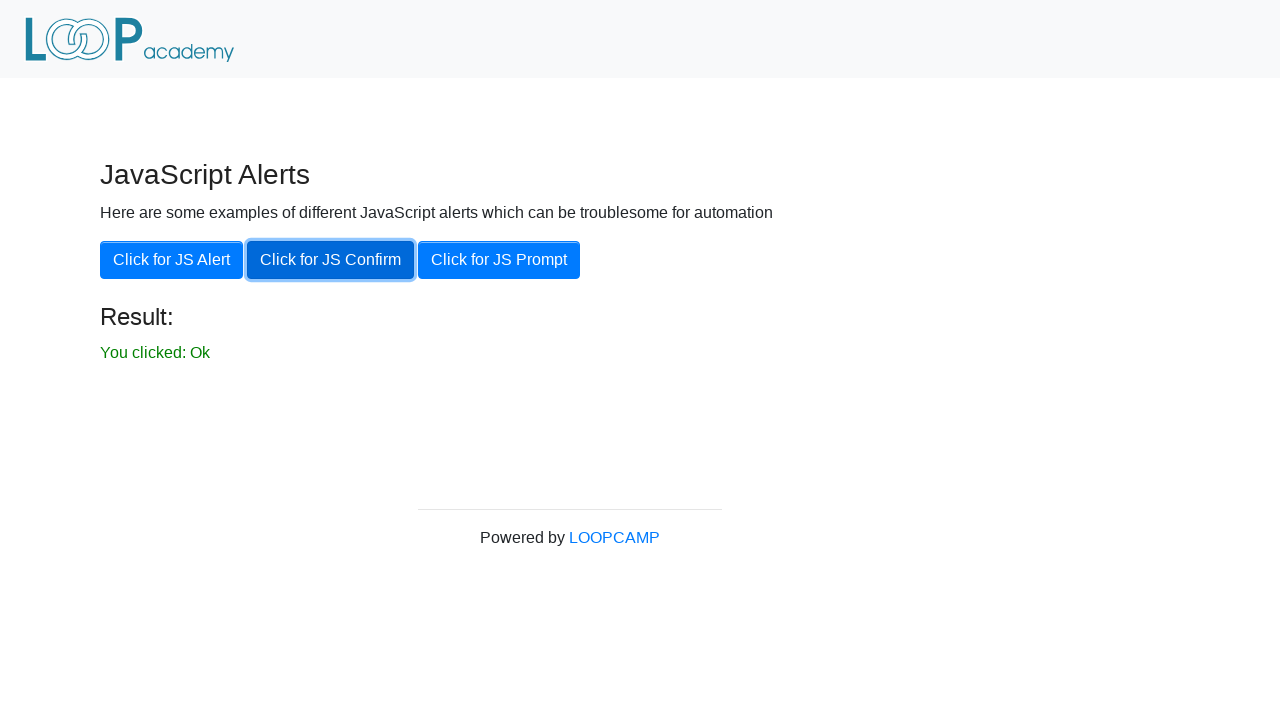

Verified that result text correctly shows 'You clicked: Ok'
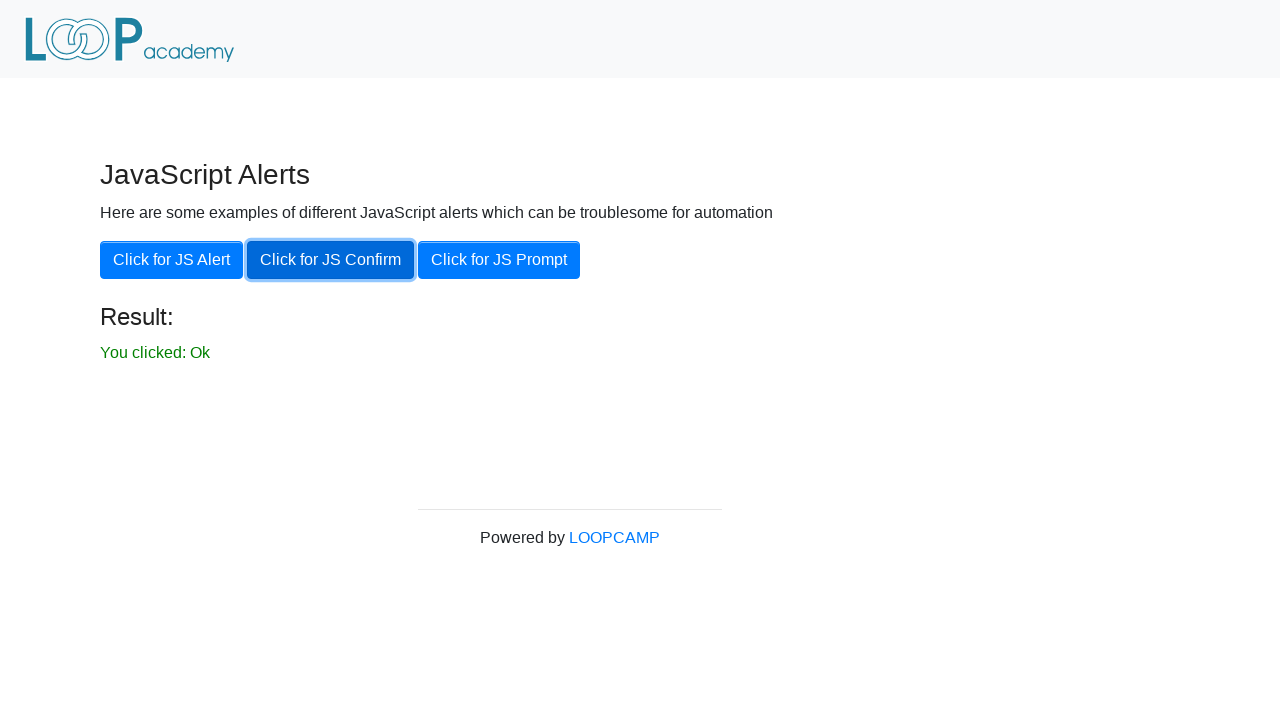

Set up dialog handler to dismiss the next confirmation alert
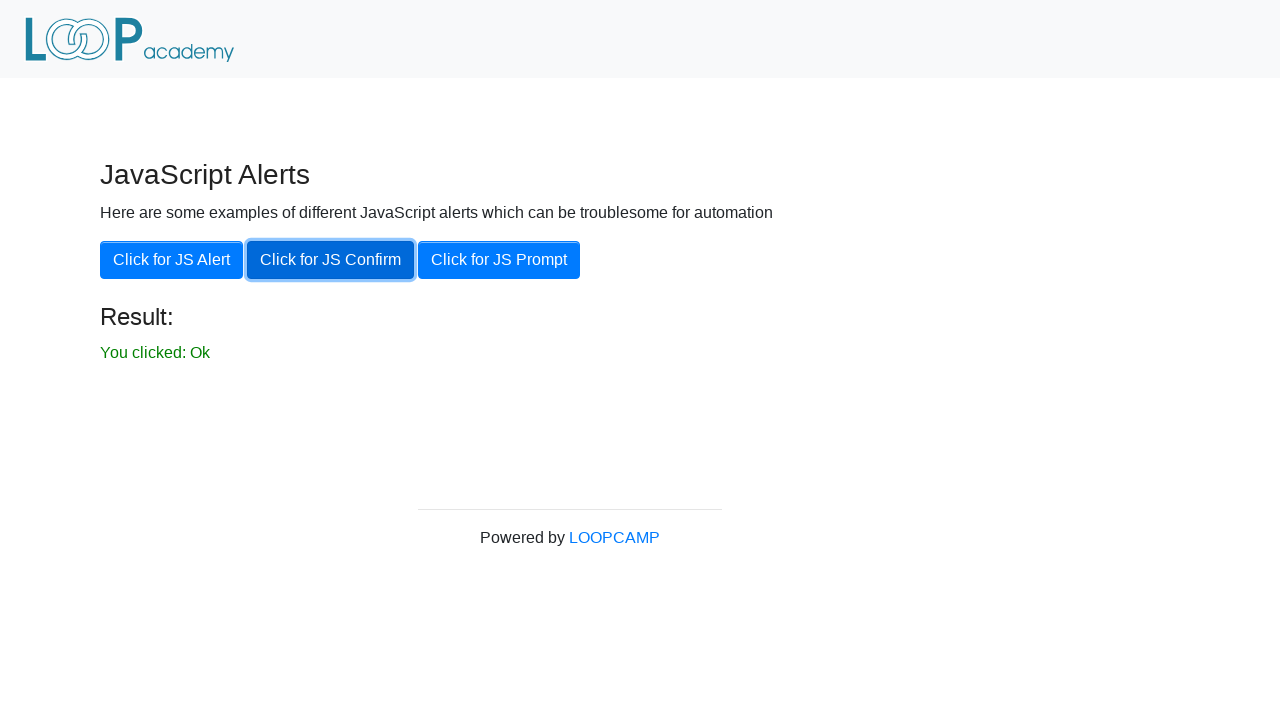

Clicked the 'Click for JS Confirm' button again to trigger another confirmation alert at (330, 260) on xpath=//button[.='Click for JS Confirm']
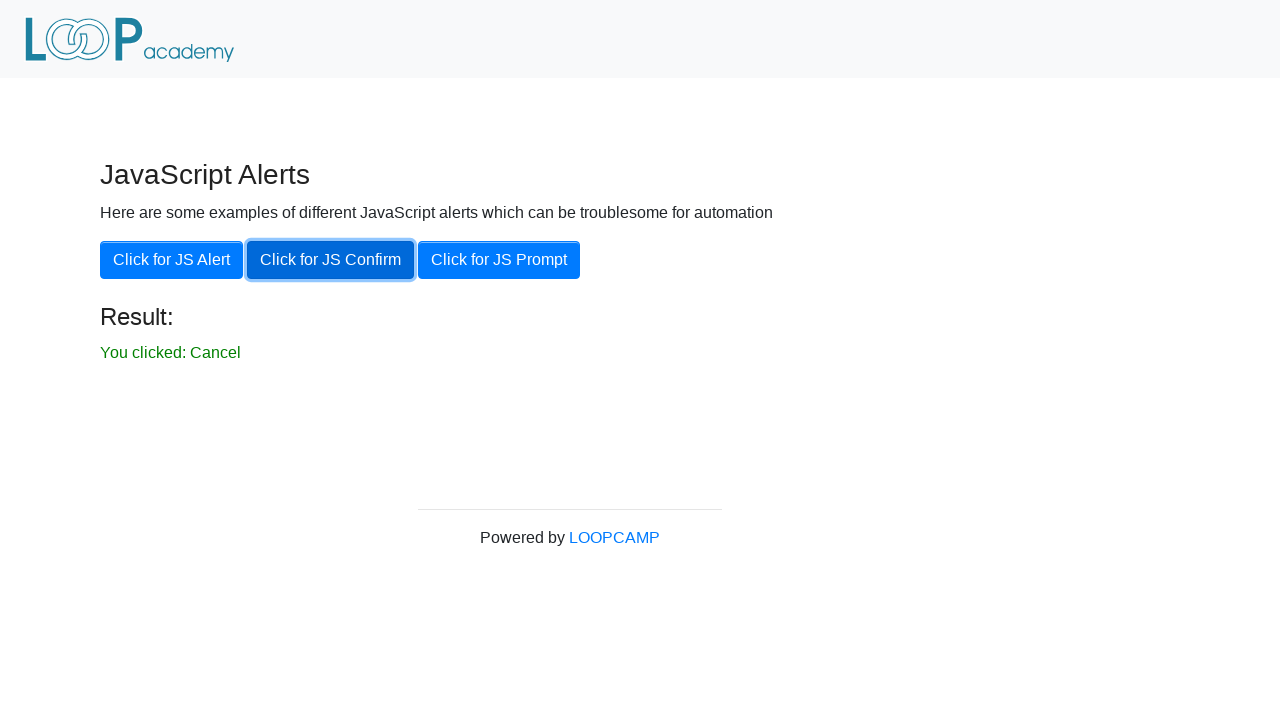

Retrieved result text after dismissing alert: 'You clicked: Cancel'
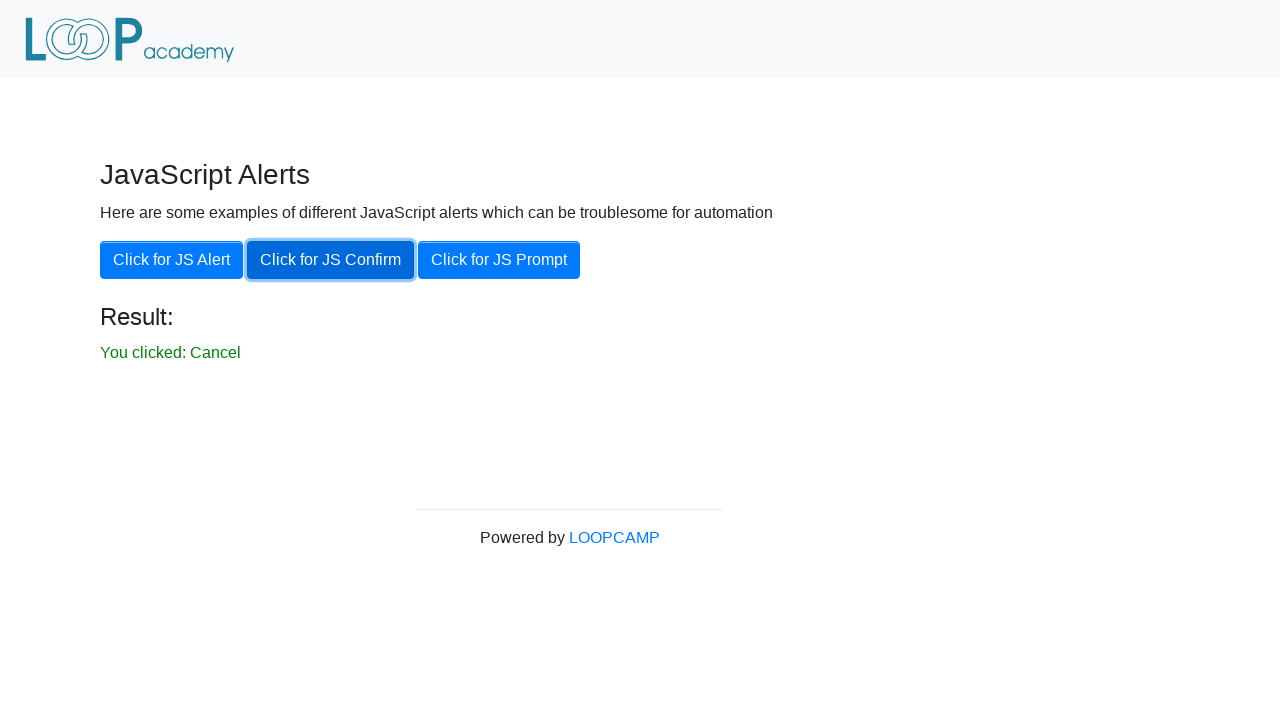

Verified that result text correctly shows 'You clicked: Cancel'
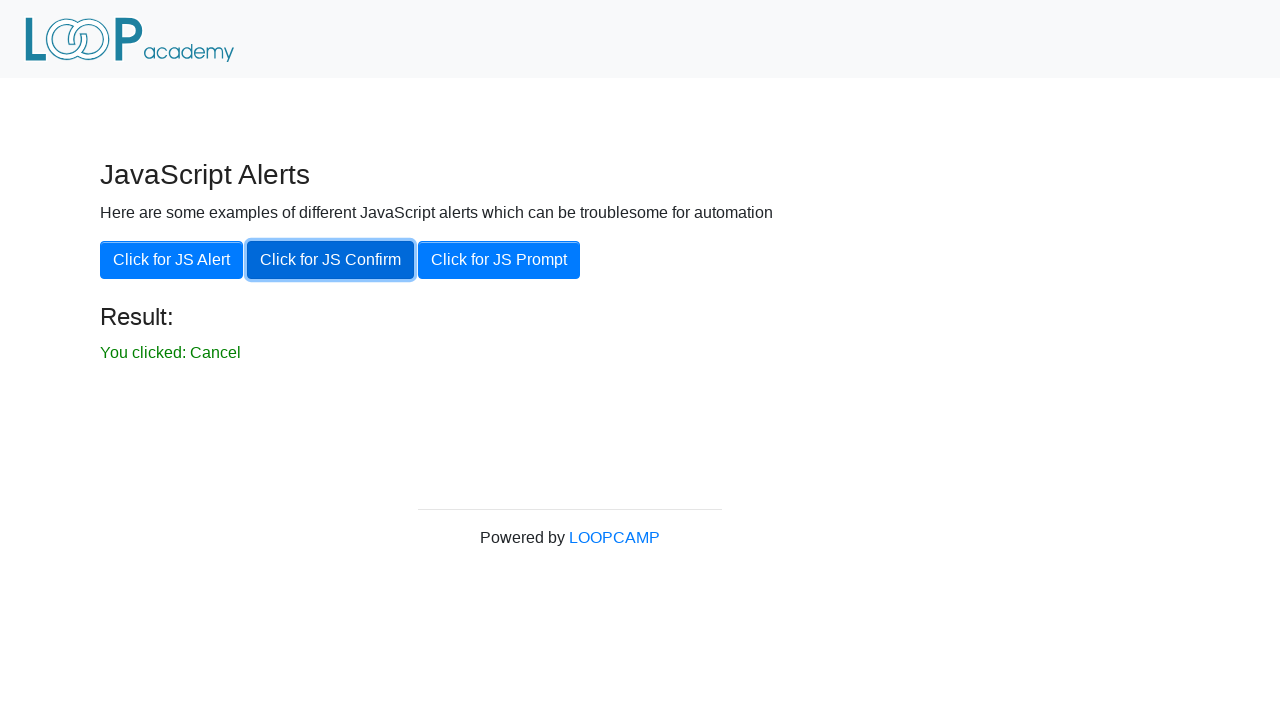

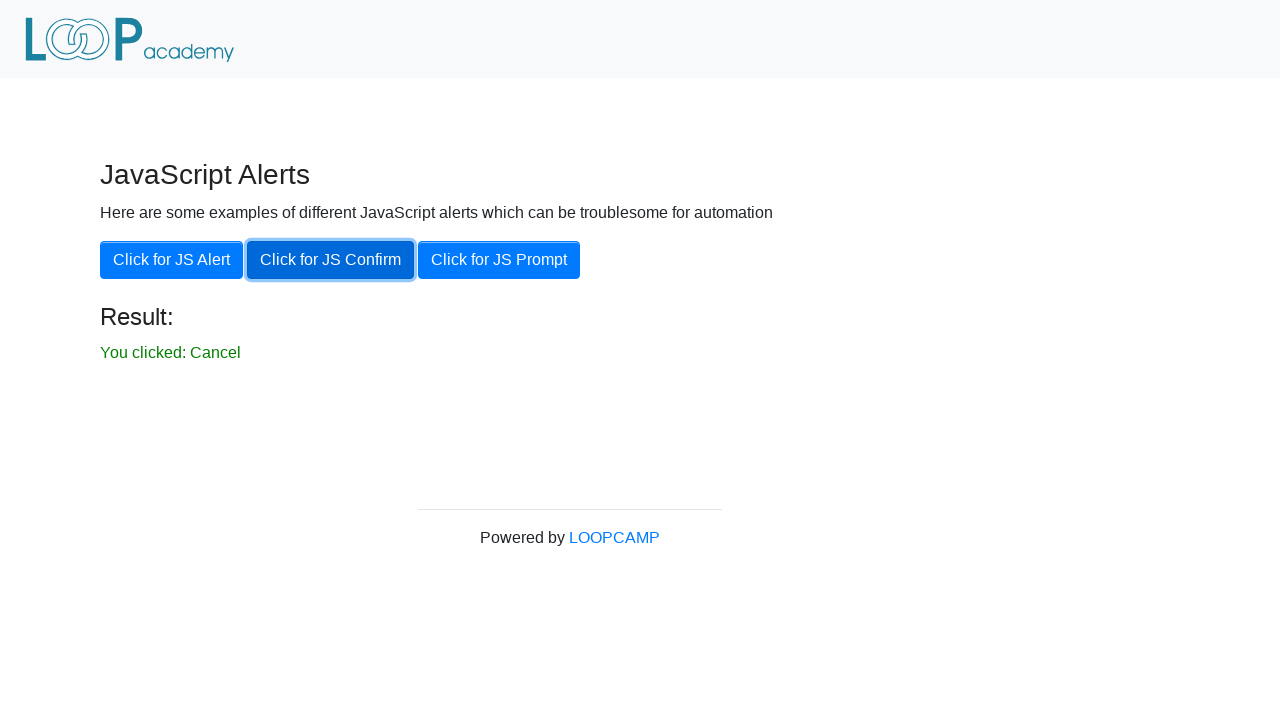